Tests window handling by opening multiple help links on Google signup page and switching between windows

Starting URL: http://accounts.google.com/signup

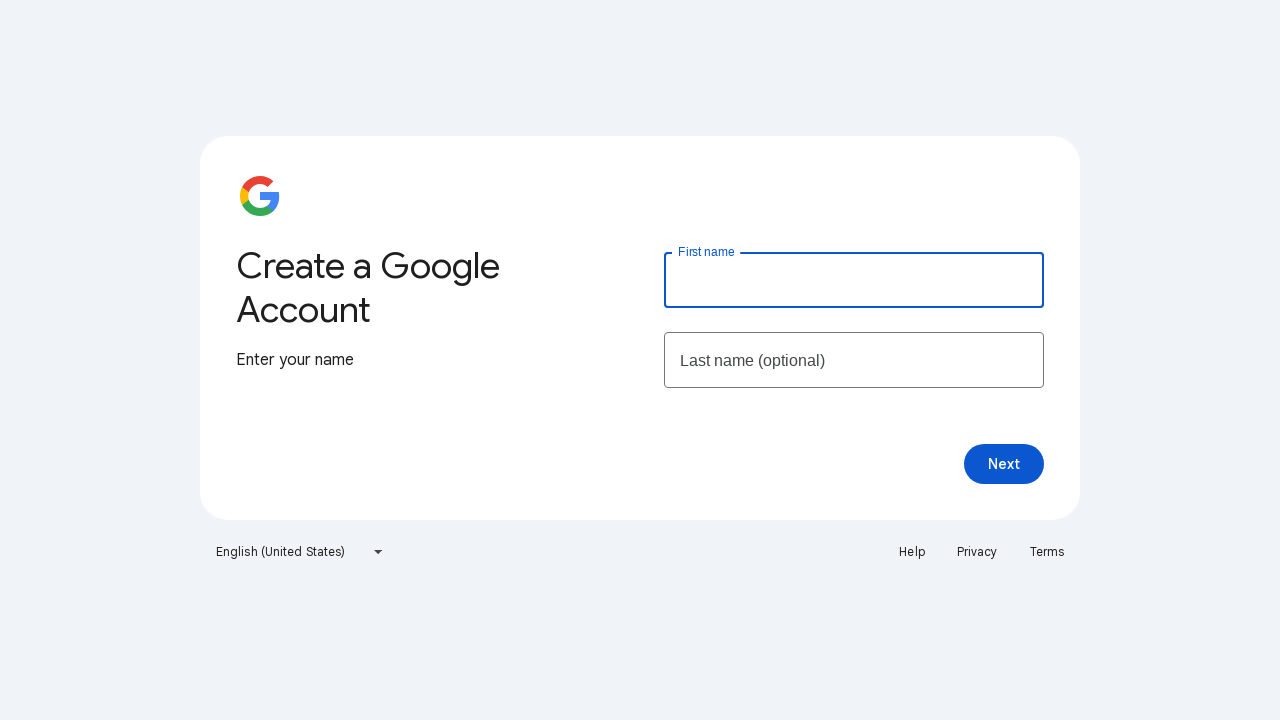

Clicked Help link and opened new window at (912, 552) on a:has-text('Help')
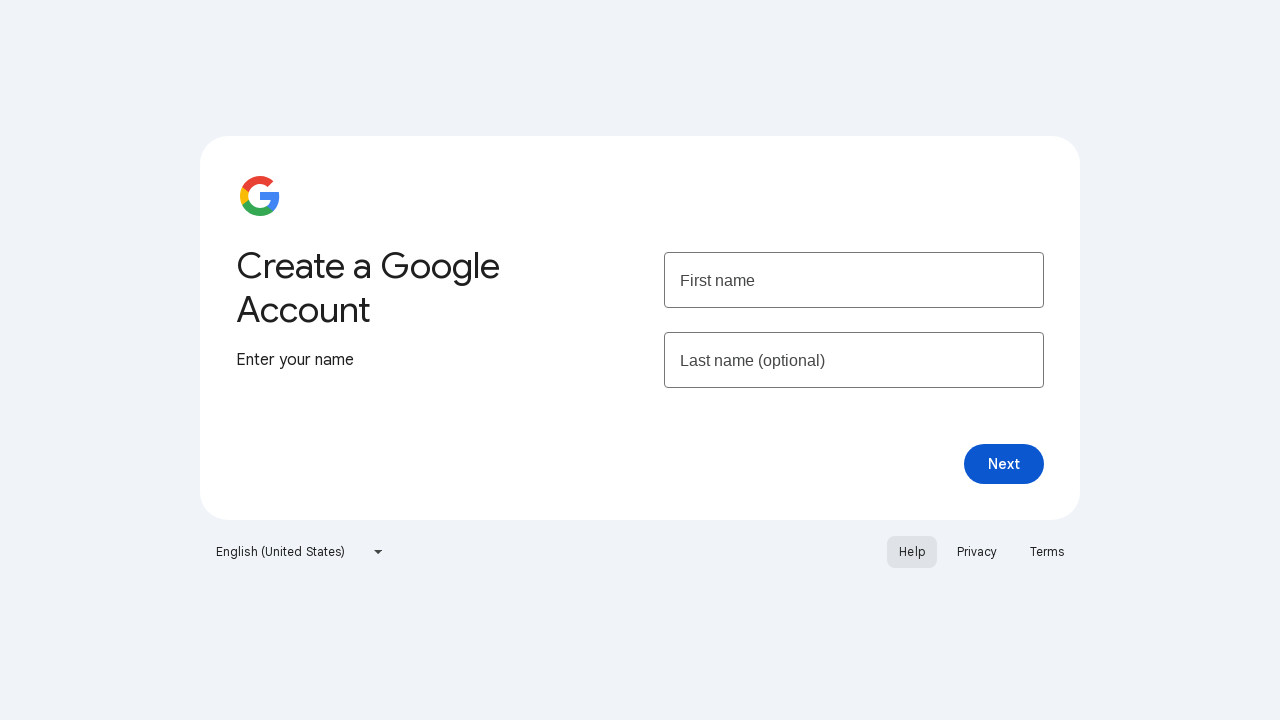

Clicked Privacy link and opened new window at (977, 552) on a:has-text('Privacy')
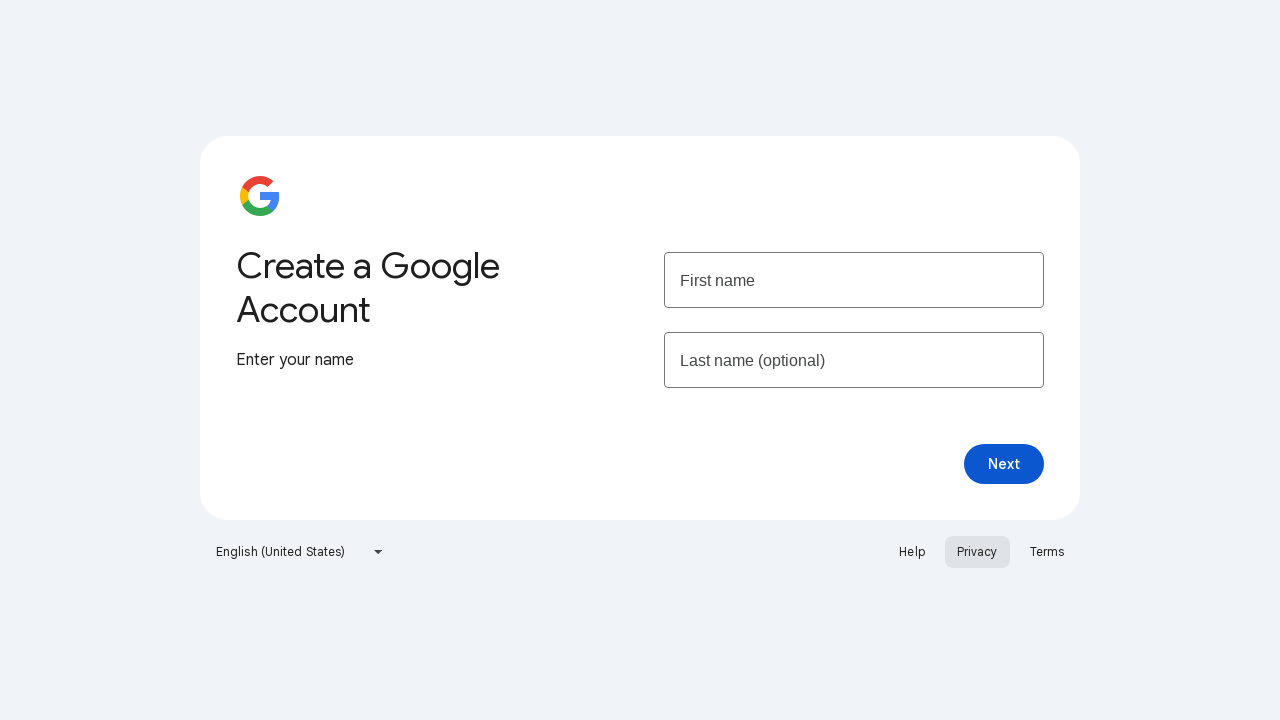

Clicked Terms link and opened new window at (1047, 552) on a:has-text('Terms')
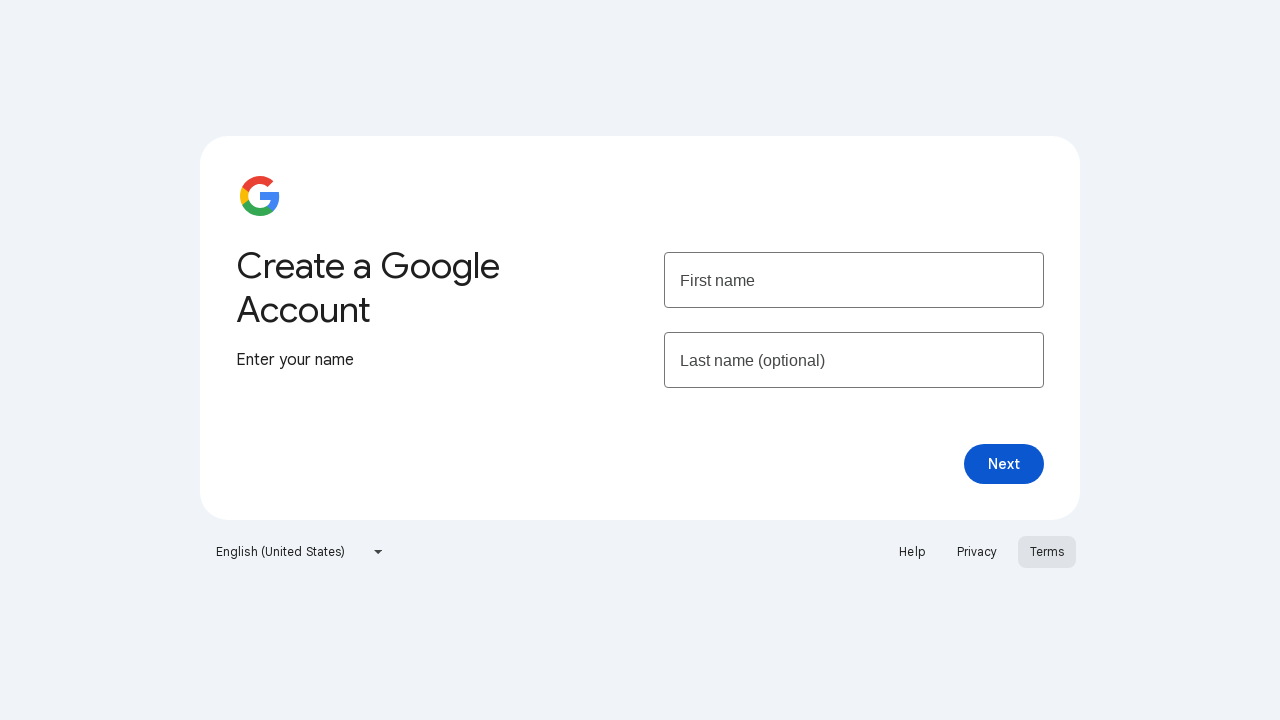

Switched focus to Google Account Help page
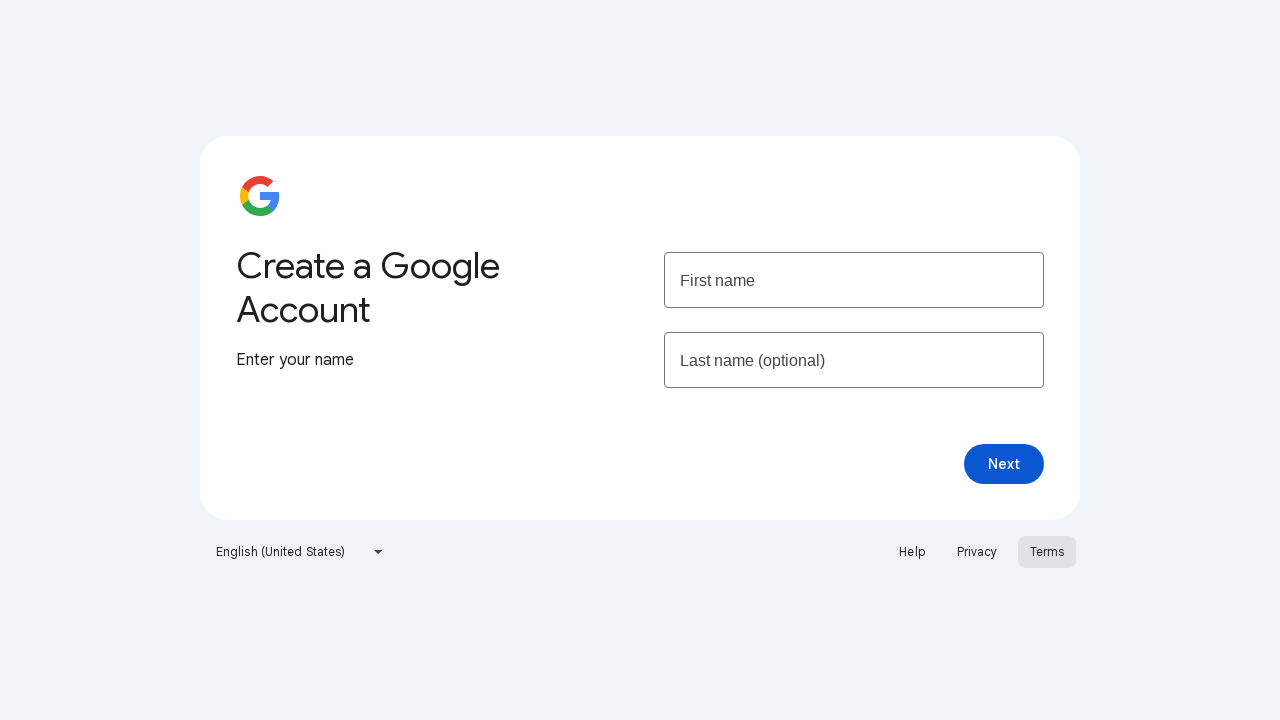

Switched focus back to Google signup main page
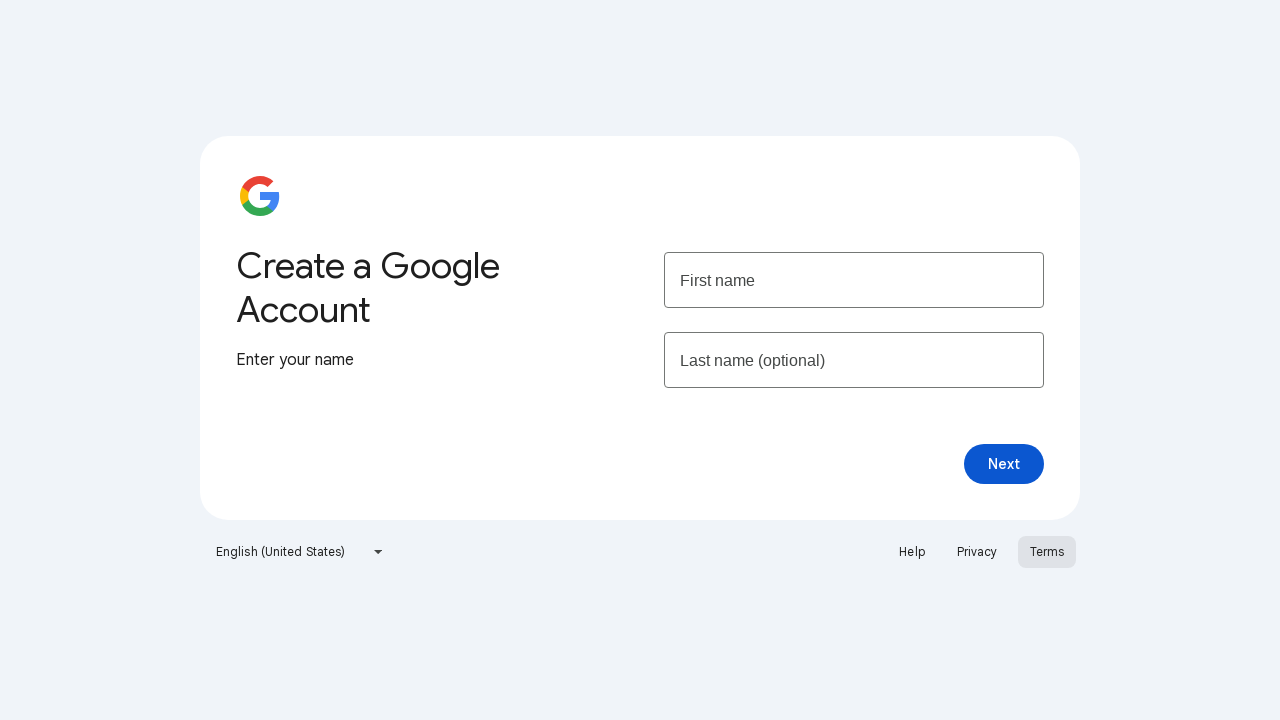

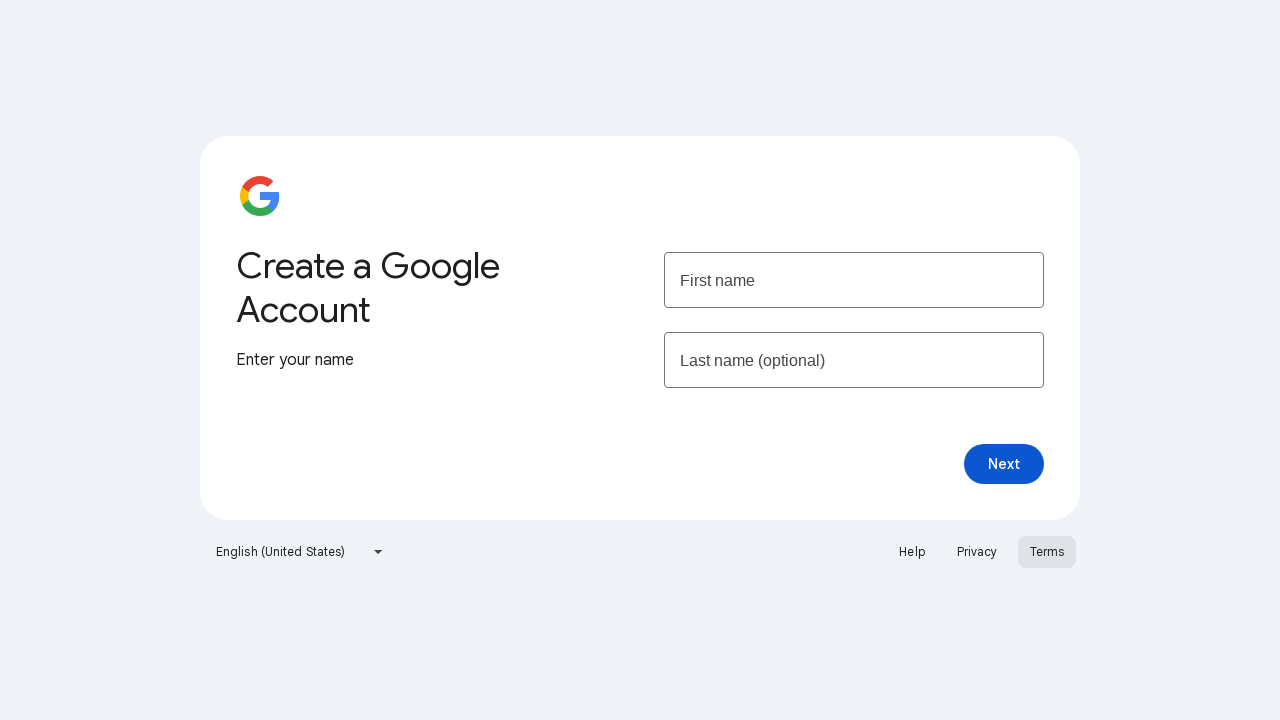